Tests file upload functionality by uploading a file and verifying the success message is displayed

Starting URL: https://the-internet.herokuapp.com/upload

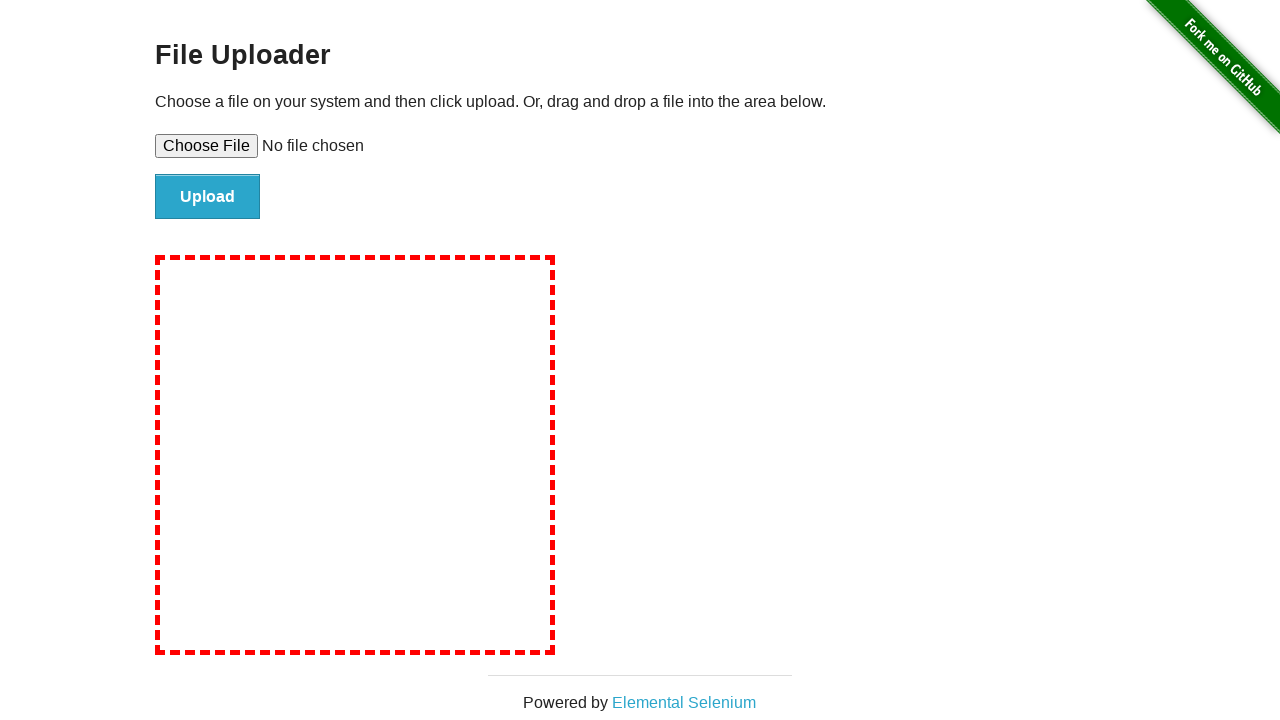

Created temporary test file for upload
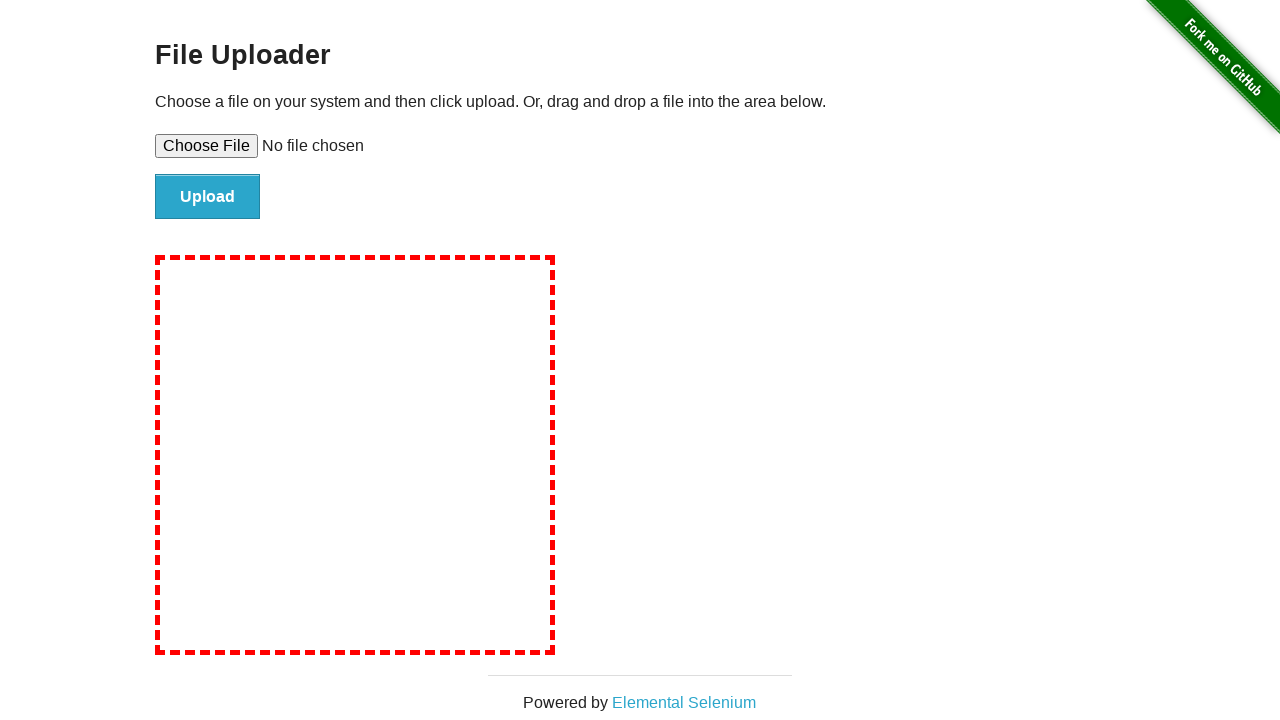

Selected file for upload via file input element
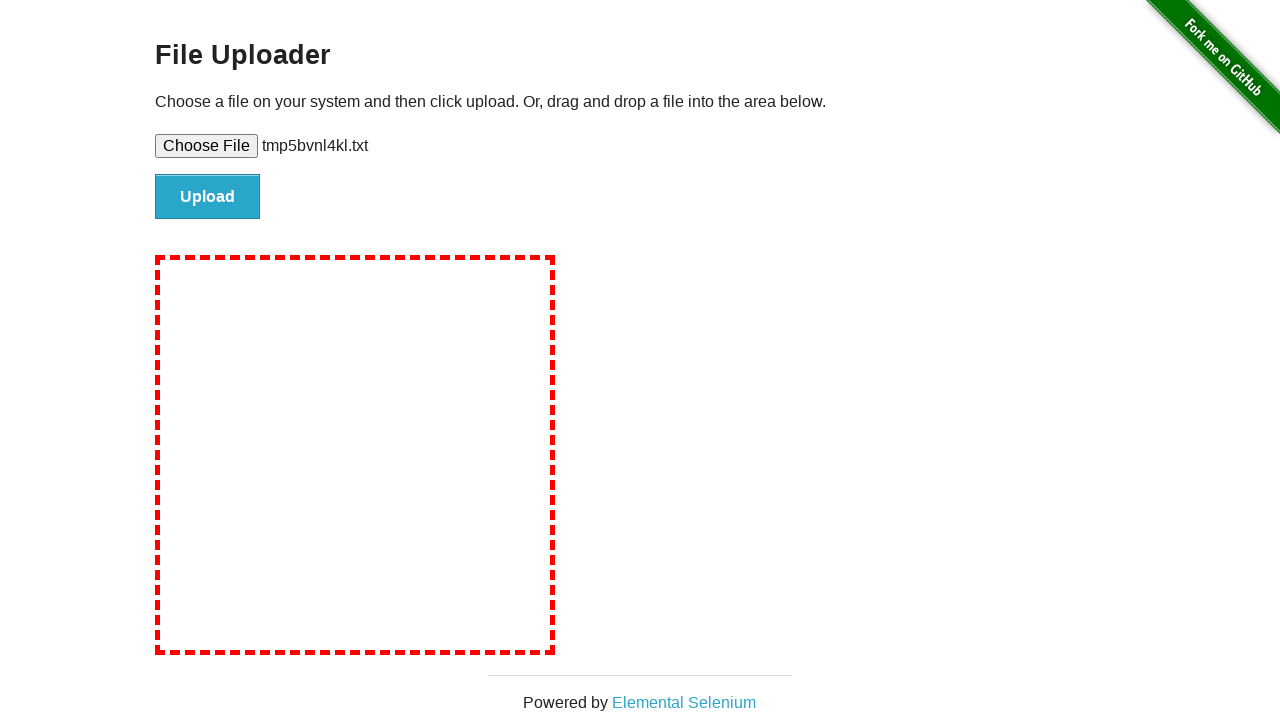

Clicked upload button to submit file at (208, 197) on #file-submit
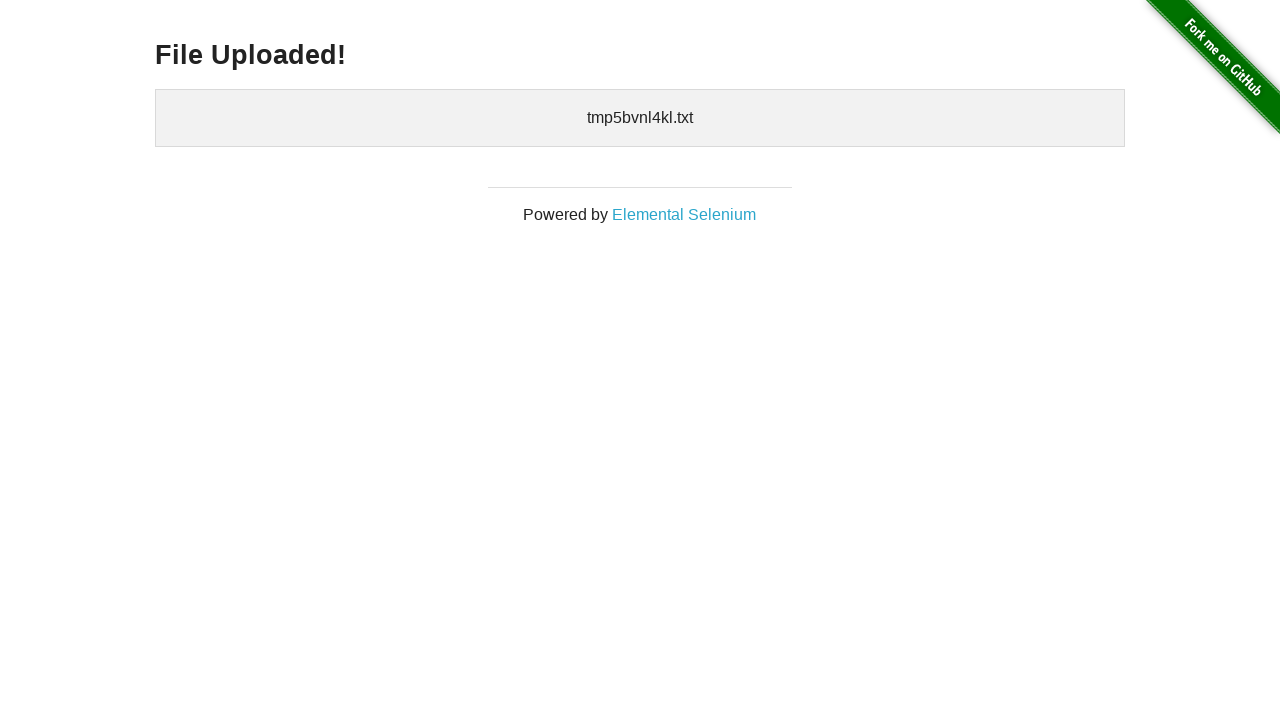

Success message heading appeared
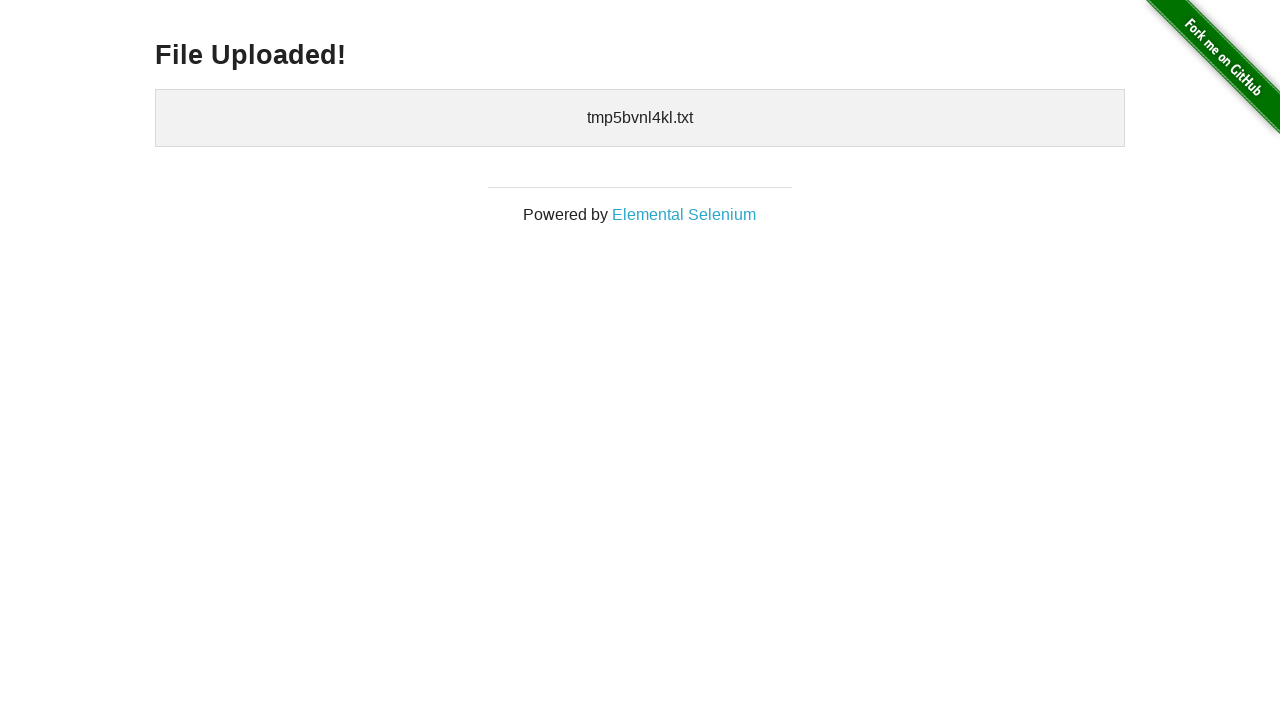

Retrieved success message: 'File Uploaded!'
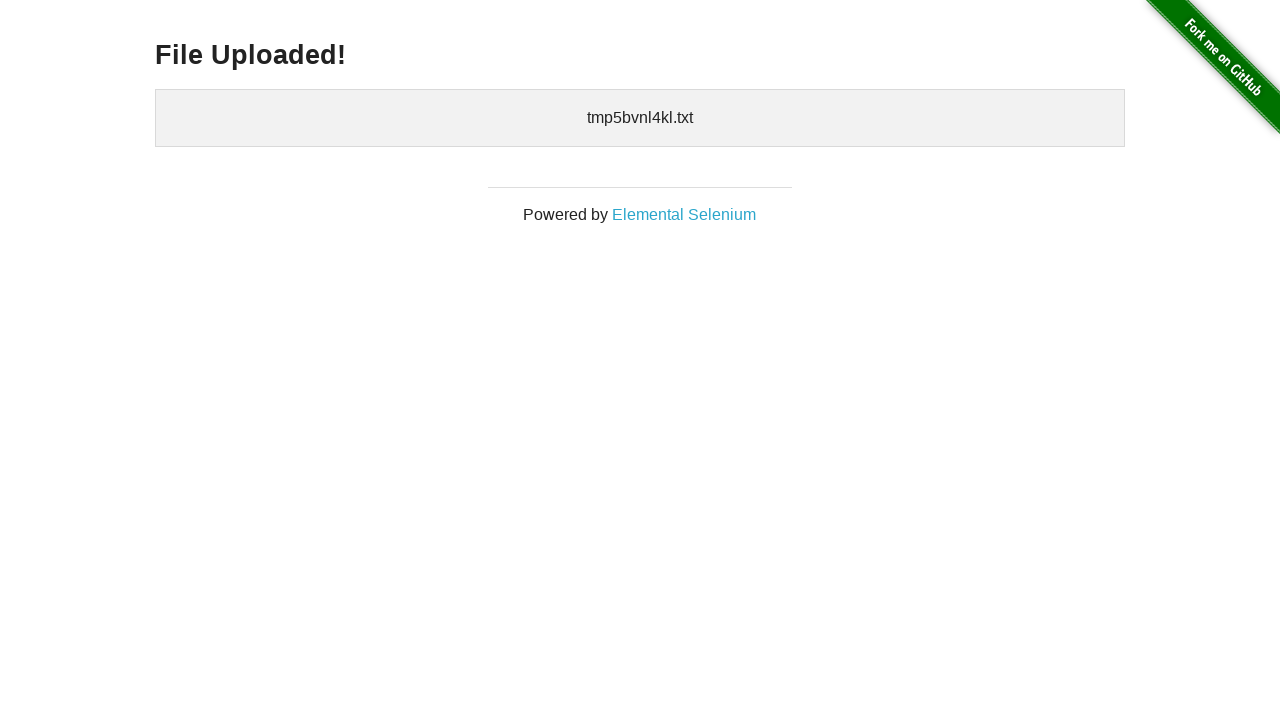

Verified 'File Uploaded!' success message is displayed
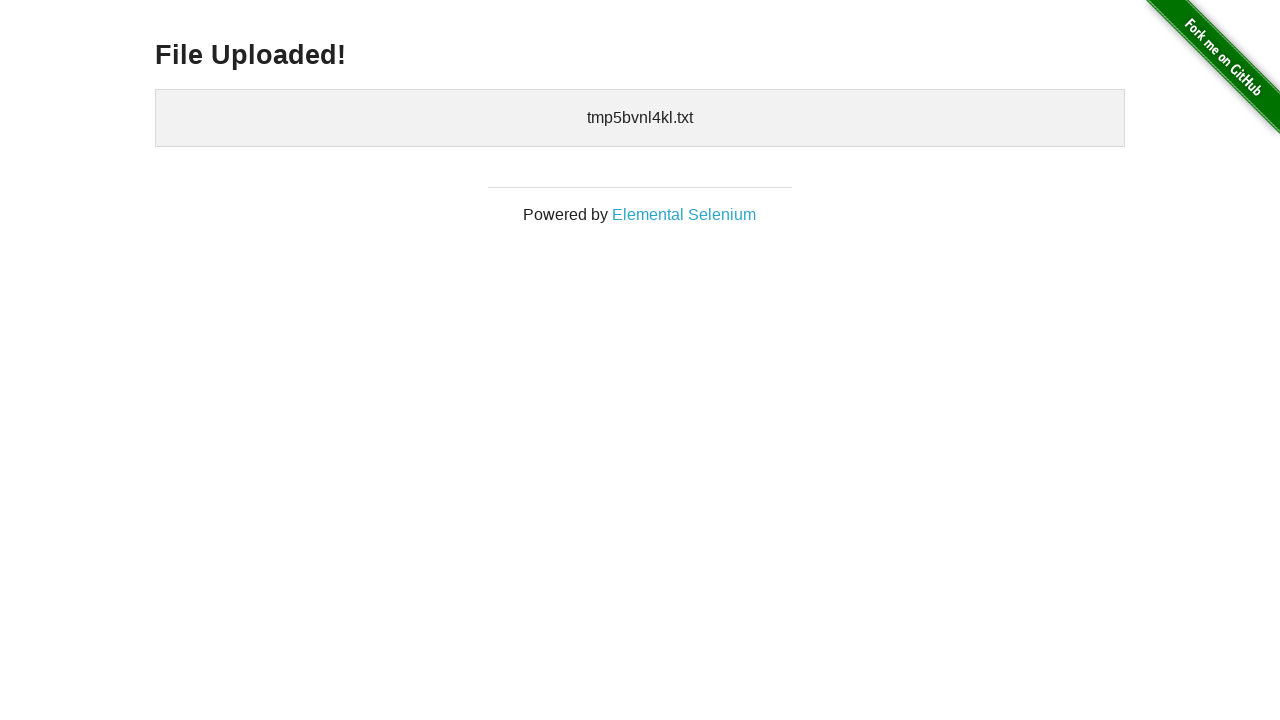

Cleaned up temporary test file
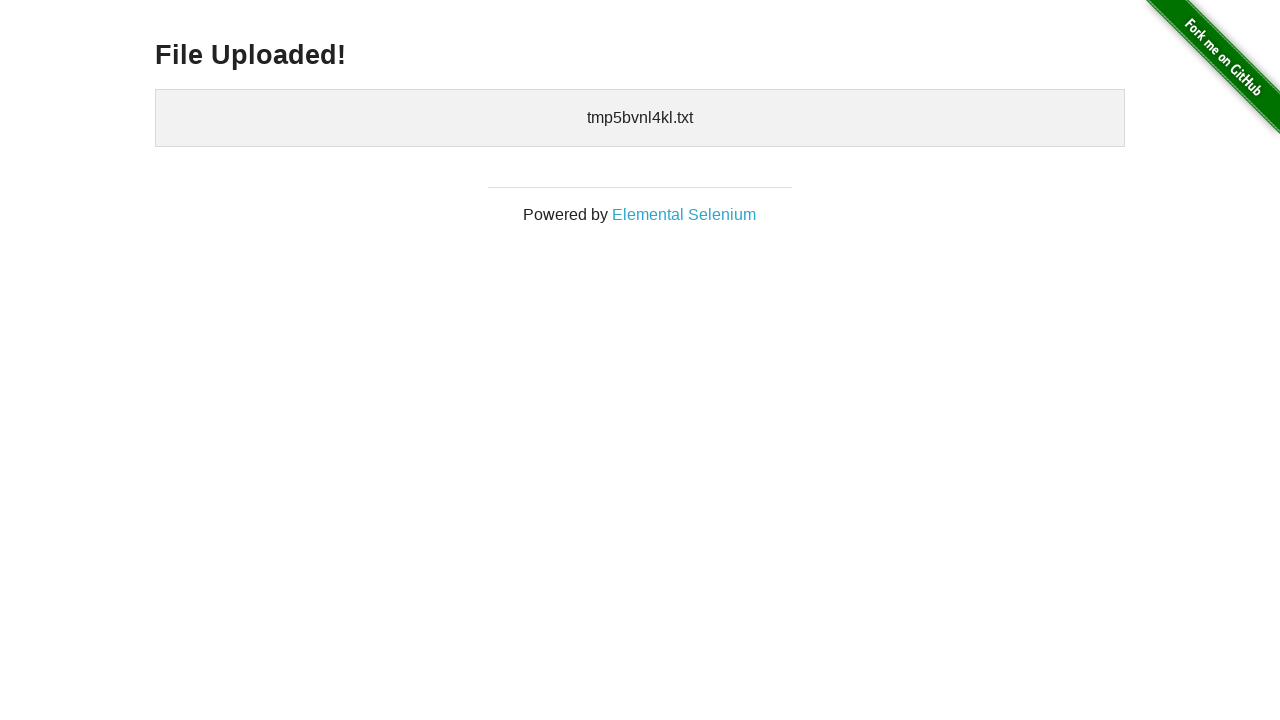

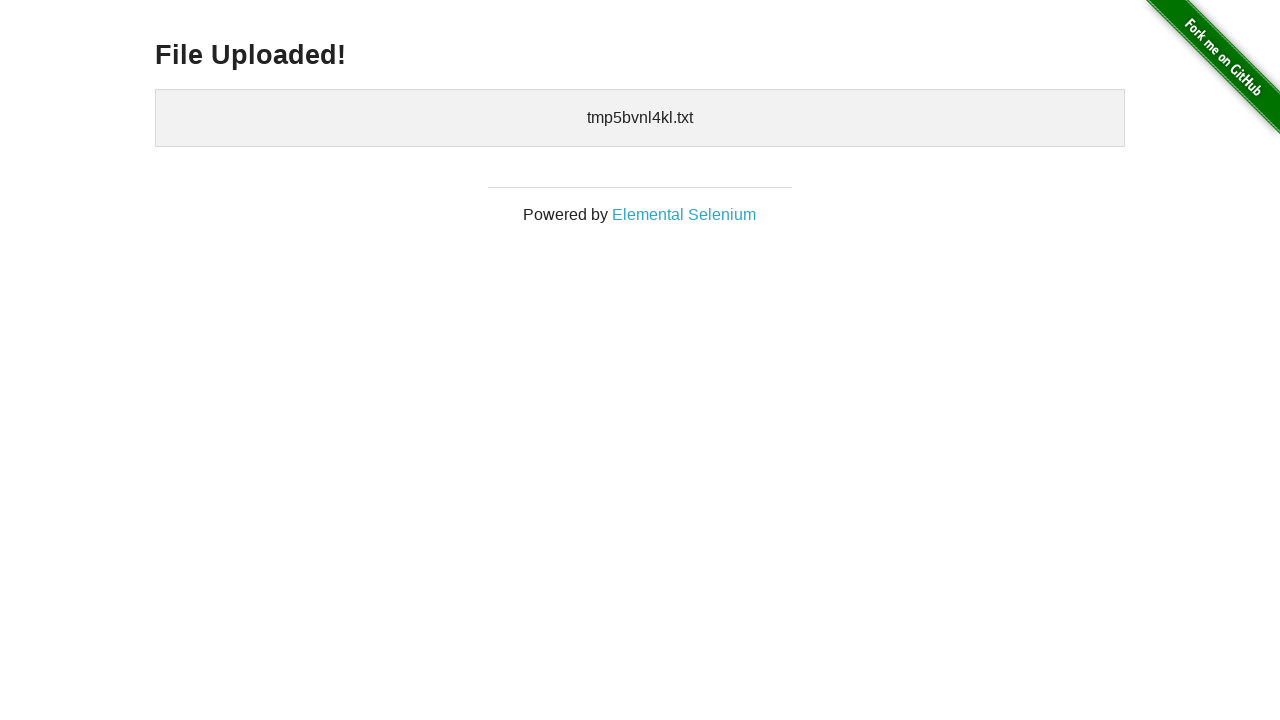